Tests that edits are cancelled when pressing Escape

Starting URL: https://demo.playwright.dev/todomvc

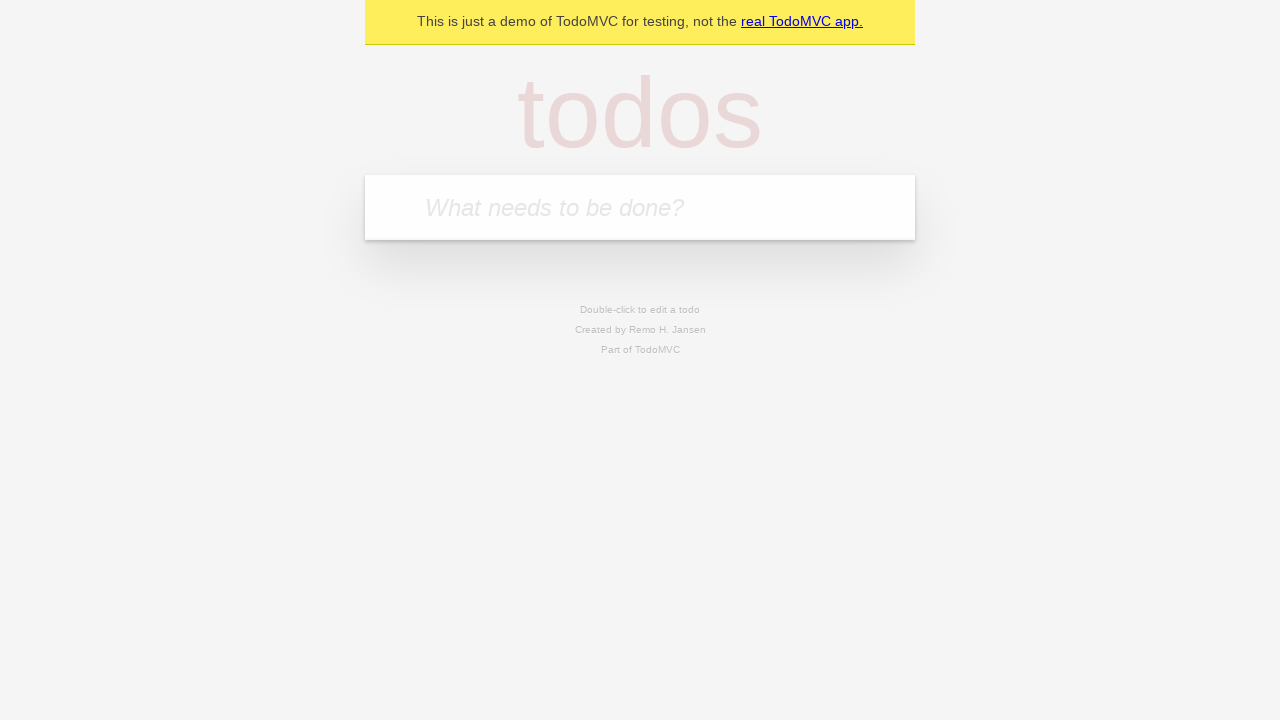

Filled new todo input with 'buy some cheese' on internal:attr=[placeholder="What needs to be done?"i]
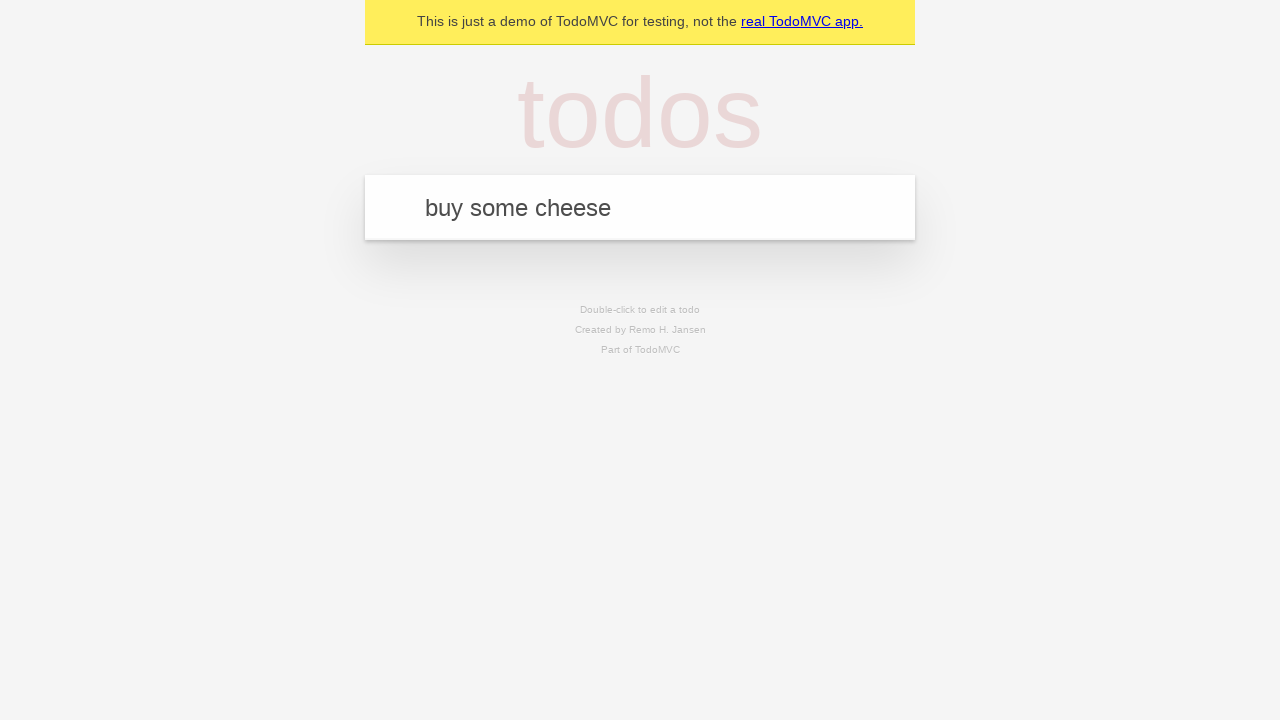

Pressed Enter to create todo 'buy some cheese' on internal:attr=[placeholder="What needs to be done?"i]
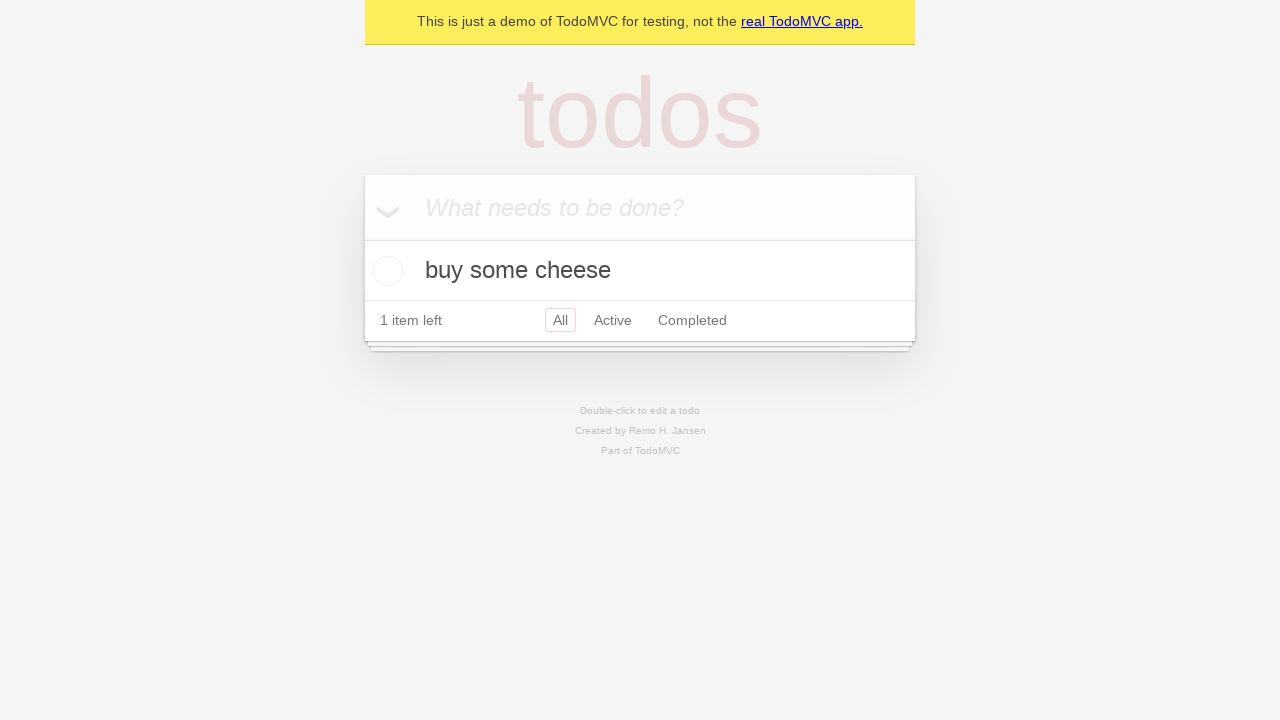

Filled new todo input with 'feed the cat' on internal:attr=[placeholder="What needs to be done?"i]
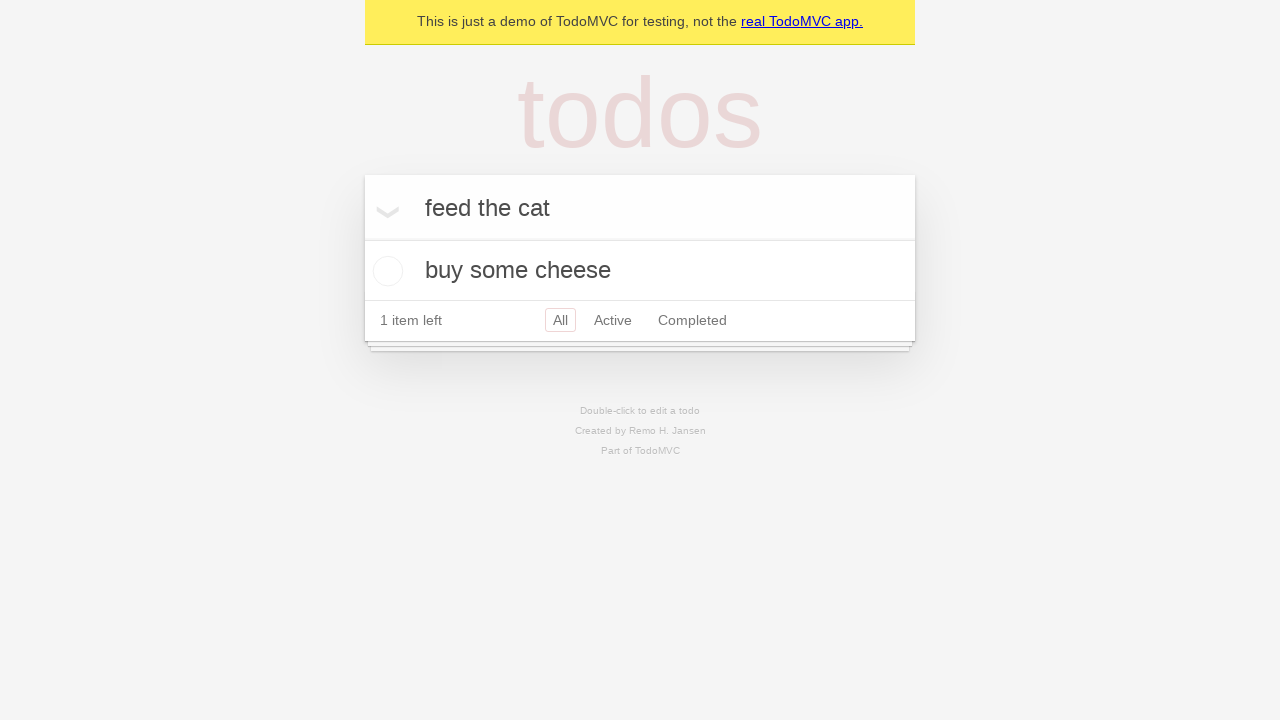

Pressed Enter to create todo 'feed the cat' on internal:attr=[placeholder="What needs to be done?"i]
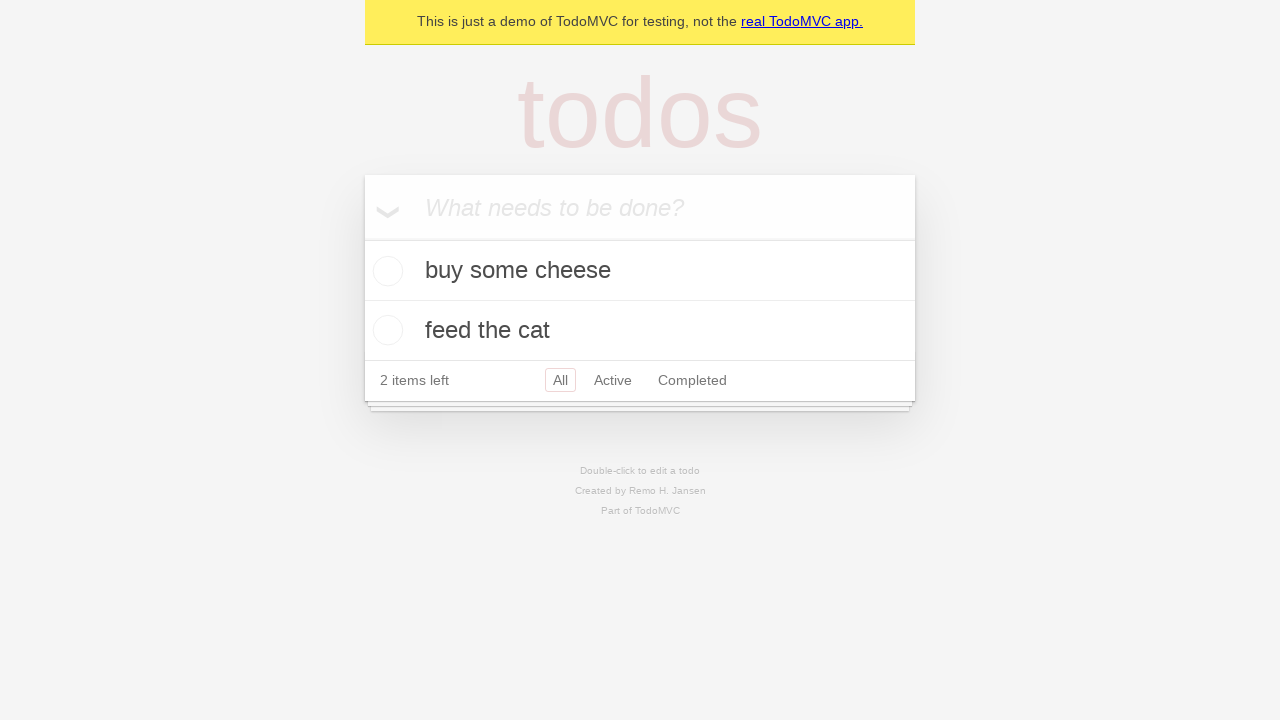

Filled new todo input with 'book a doctors appointment' on internal:attr=[placeholder="What needs to be done?"i]
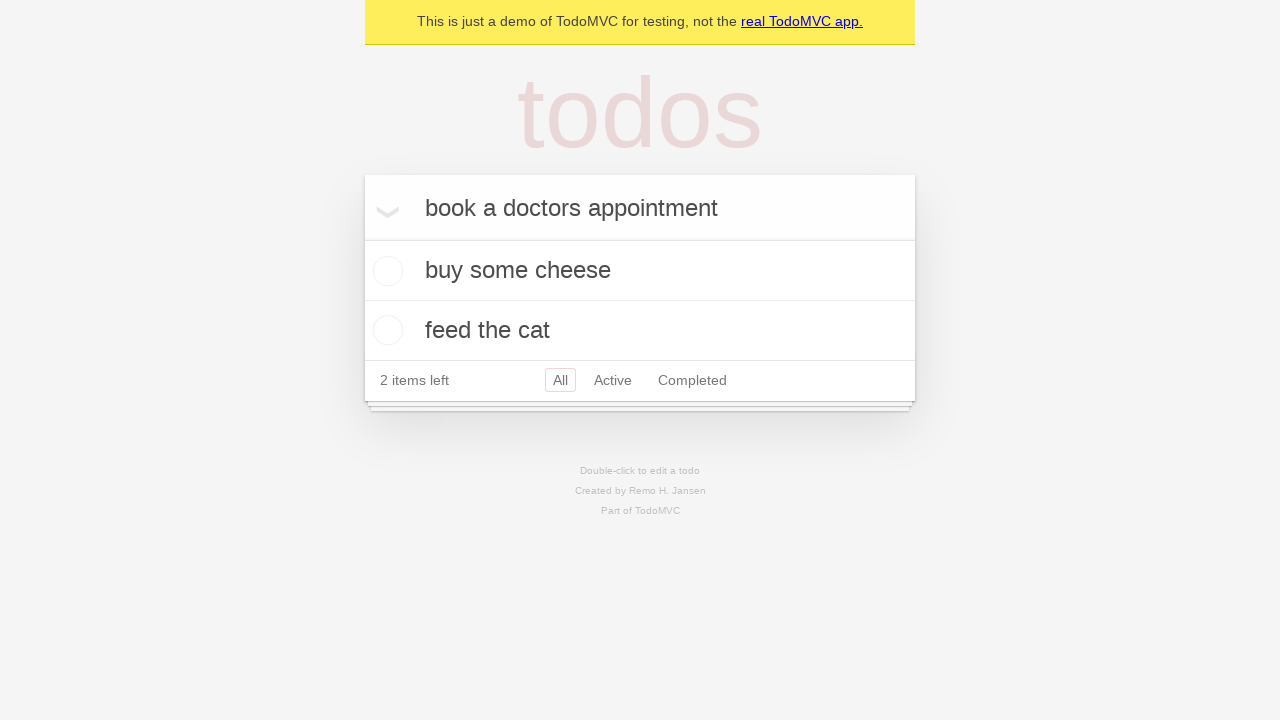

Pressed Enter to create todo 'book a doctors appointment' on internal:attr=[placeholder="What needs to be done?"i]
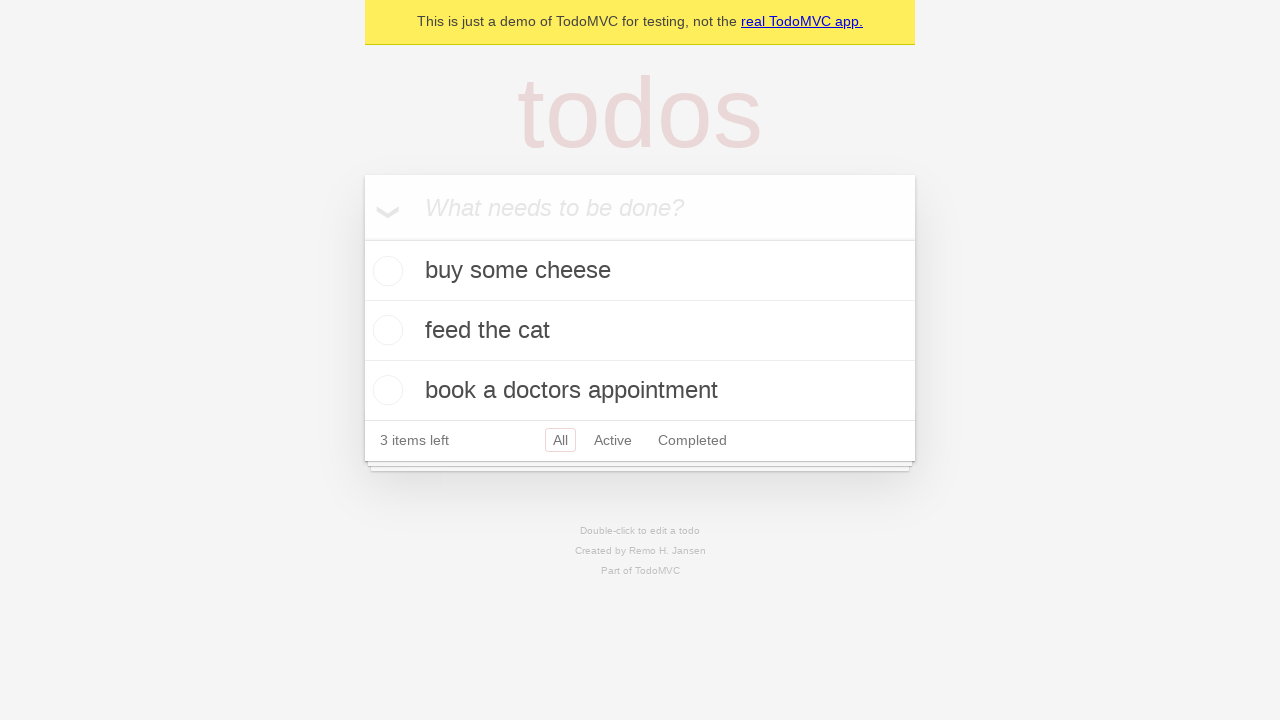

Double-clicked second todo item to enter edit mode at (640, 331) on internal:testid=[data-testid="todo-item"s] >> nth=1
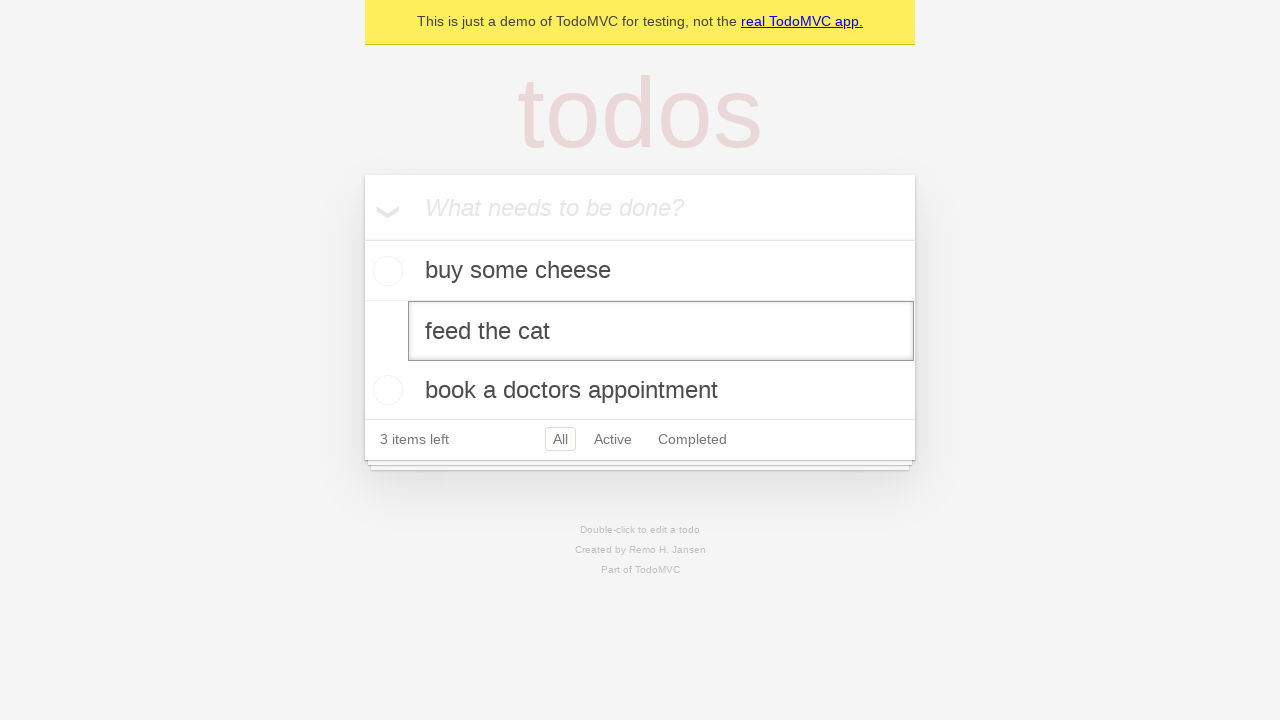

Filled edit field with 'buy some sausages' on internal:testid=[data-testid="todo-item"s] >> nth=1 >> internal:role=textbox[nam
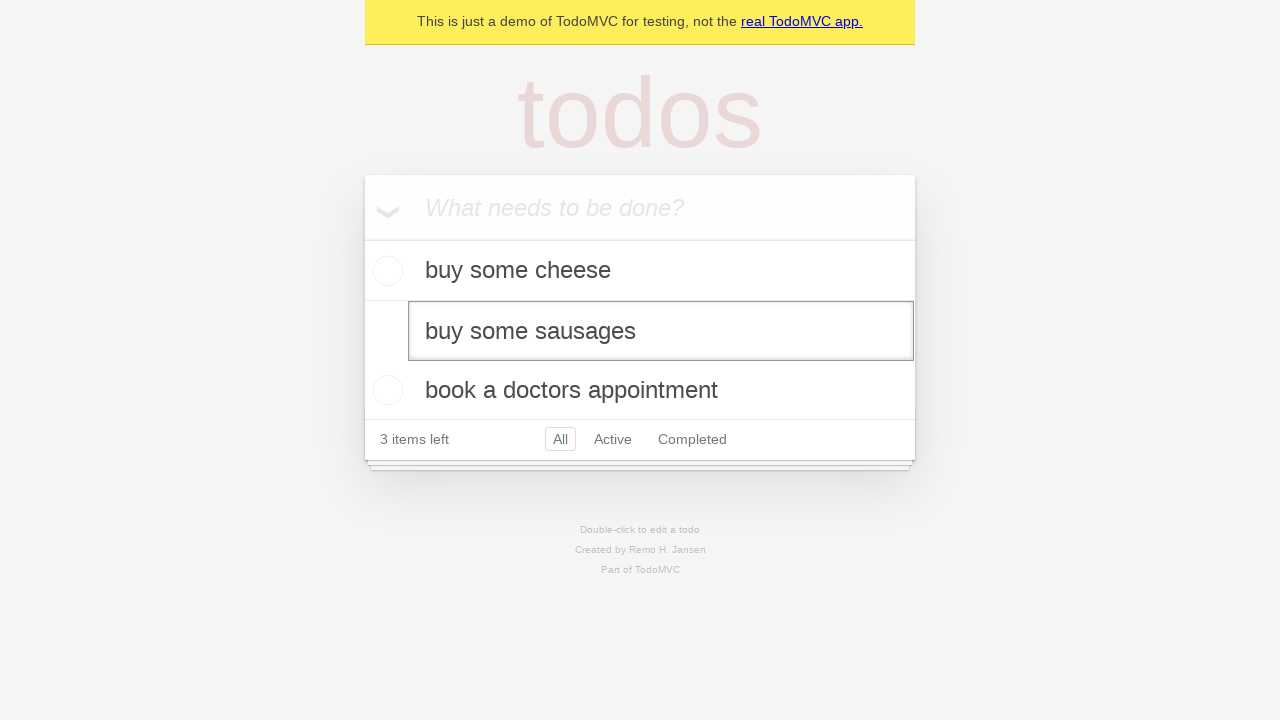

Pressed Escape to cancel edit on internal:testid=[data-testid="todo-item"s] >> nth=1 >> internal:role=textbox[nam
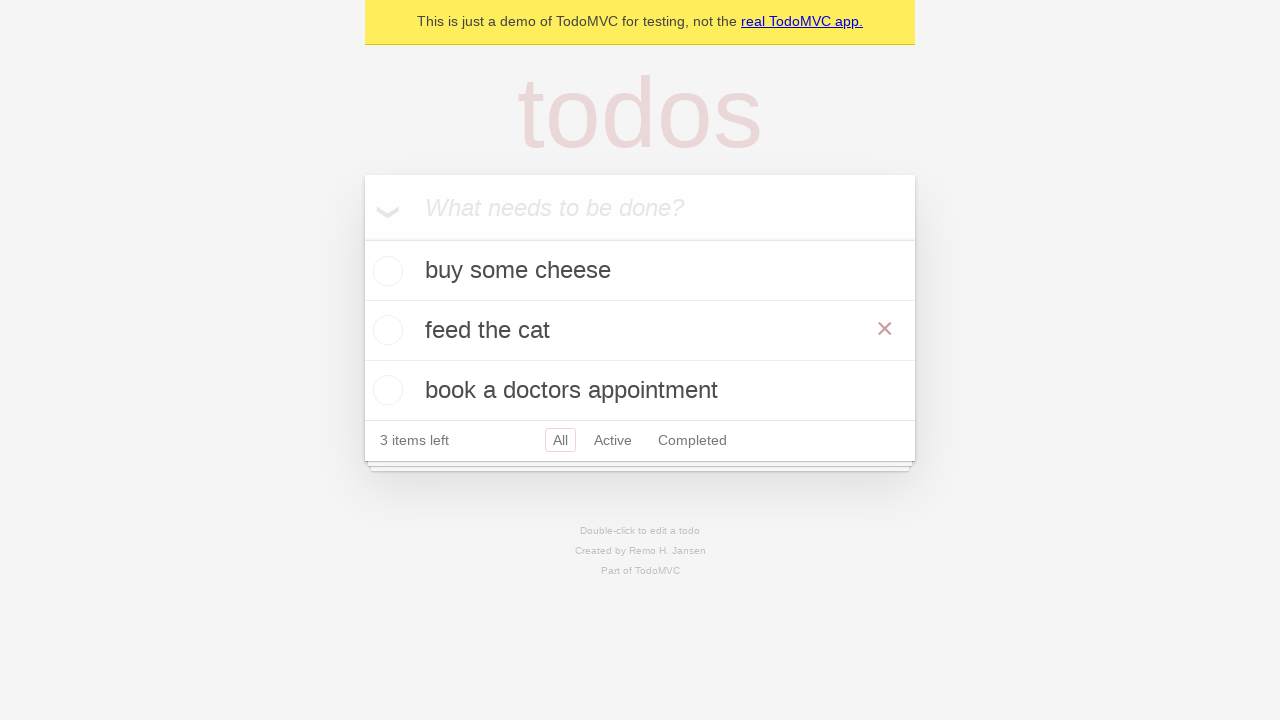

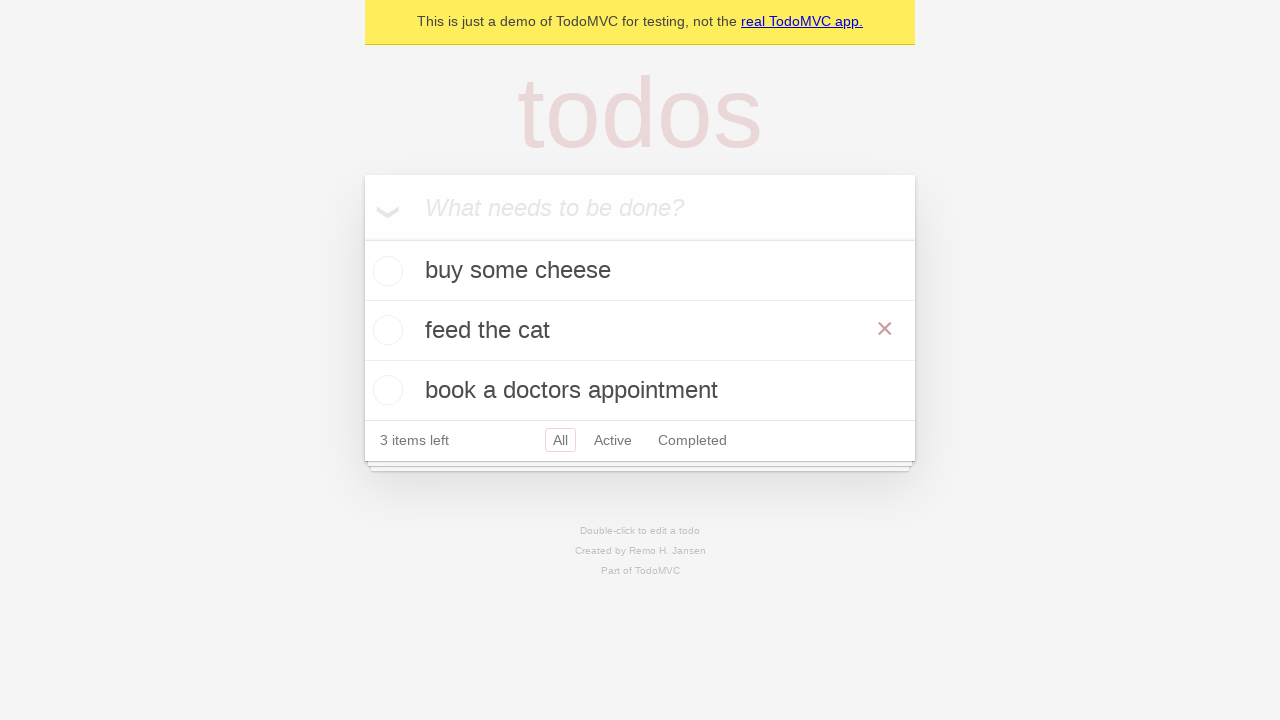